Tests registration form validation when confirm password doesn't match the password field

Starting URL: https://alada.vn/tai-khoan/dang-ky.html

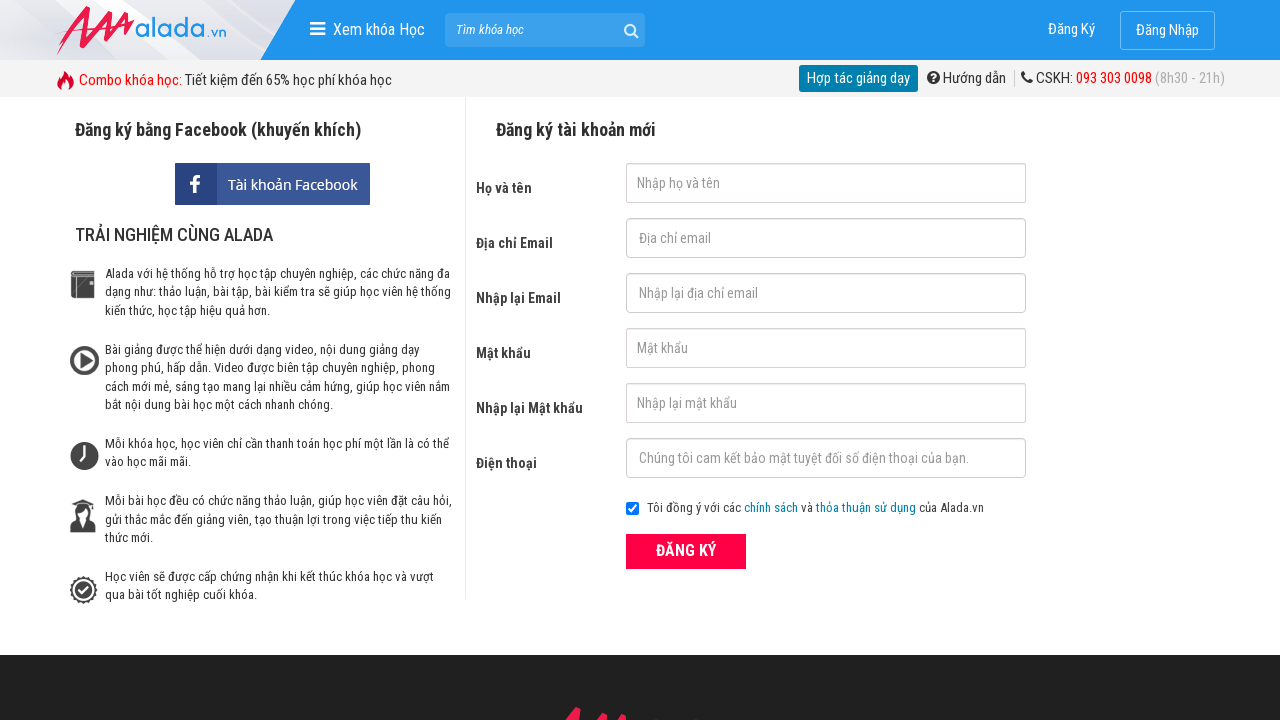

Filled first name field with 'John Wick' on input#txtFirstname
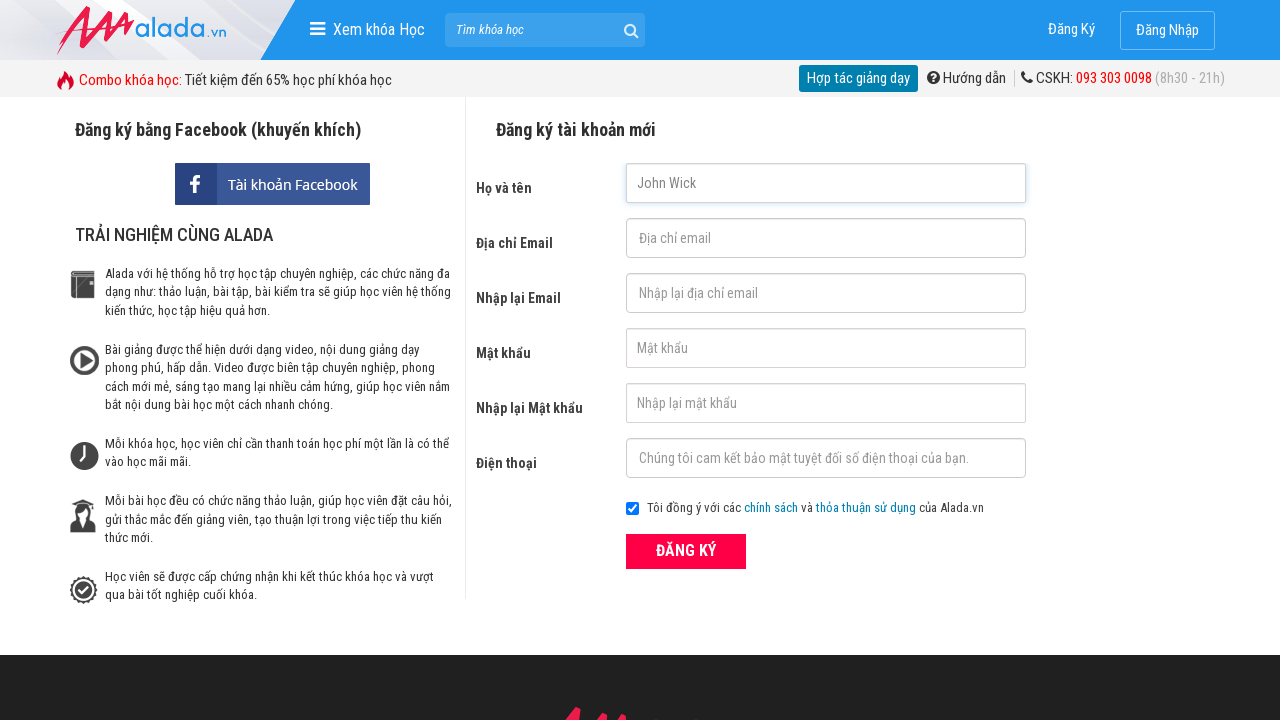

Filled email field with 'johnwick@gmail.net' on input#txtEmail
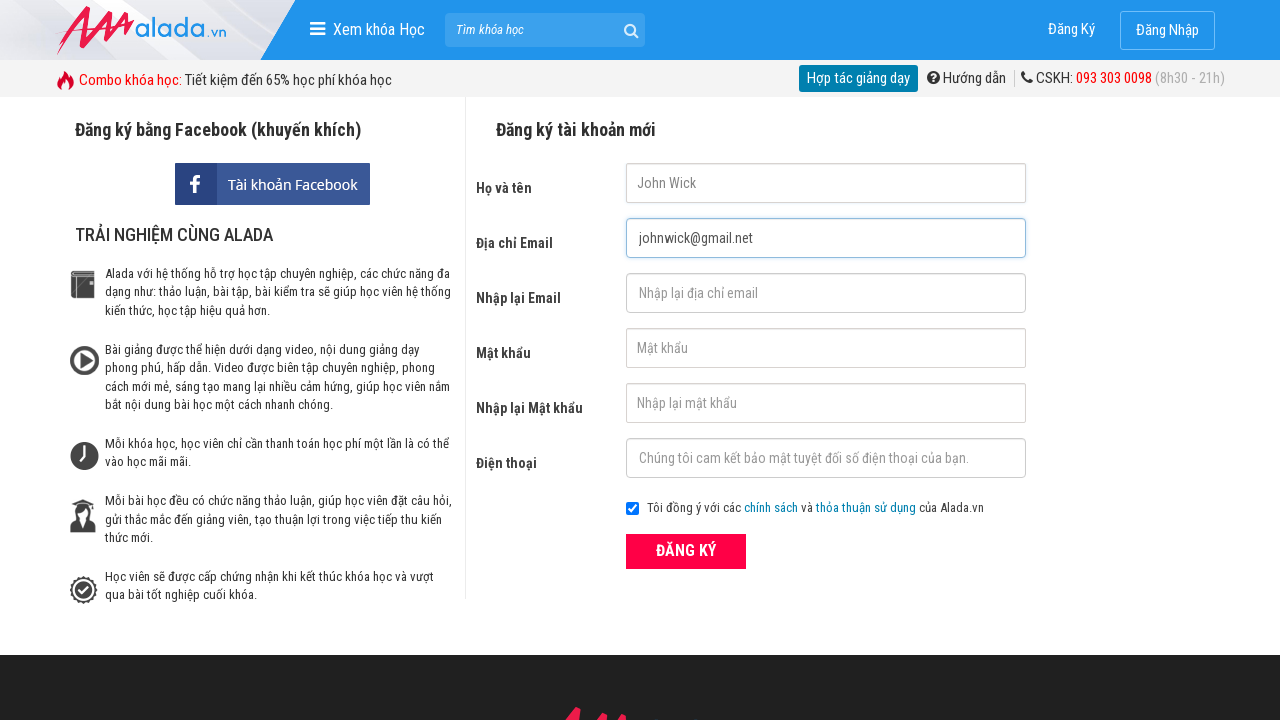

Filled confirm email field with 'johnwick@gmail.net' on input#txtCEmail
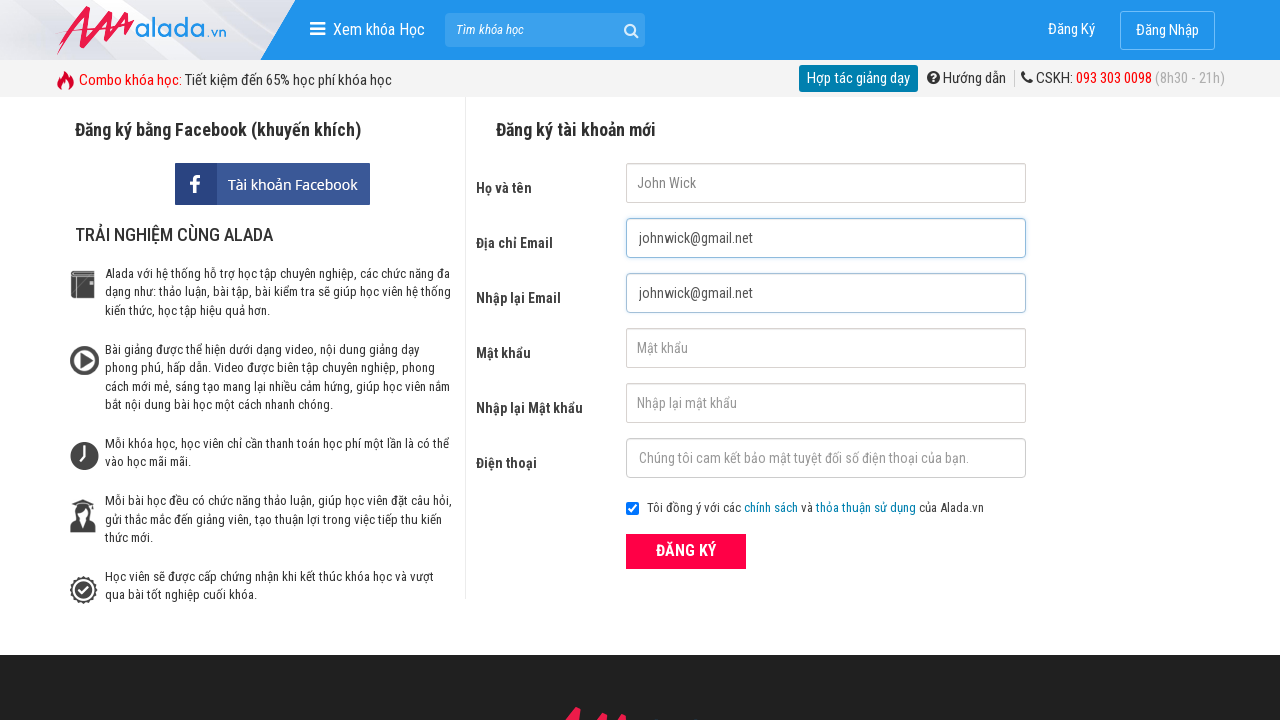

Filled password field with 'password' on input#txtPassword
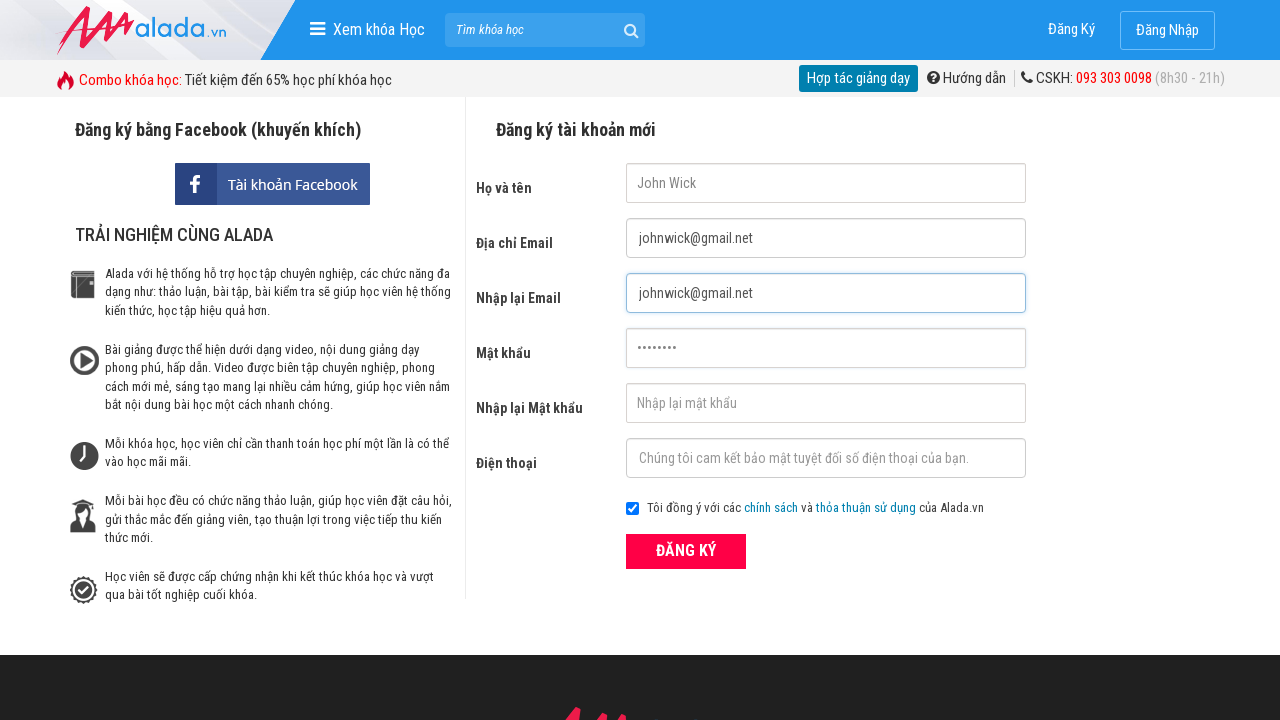

Filled confirm password field with mismatched password '123456789' on input#txtCPassword
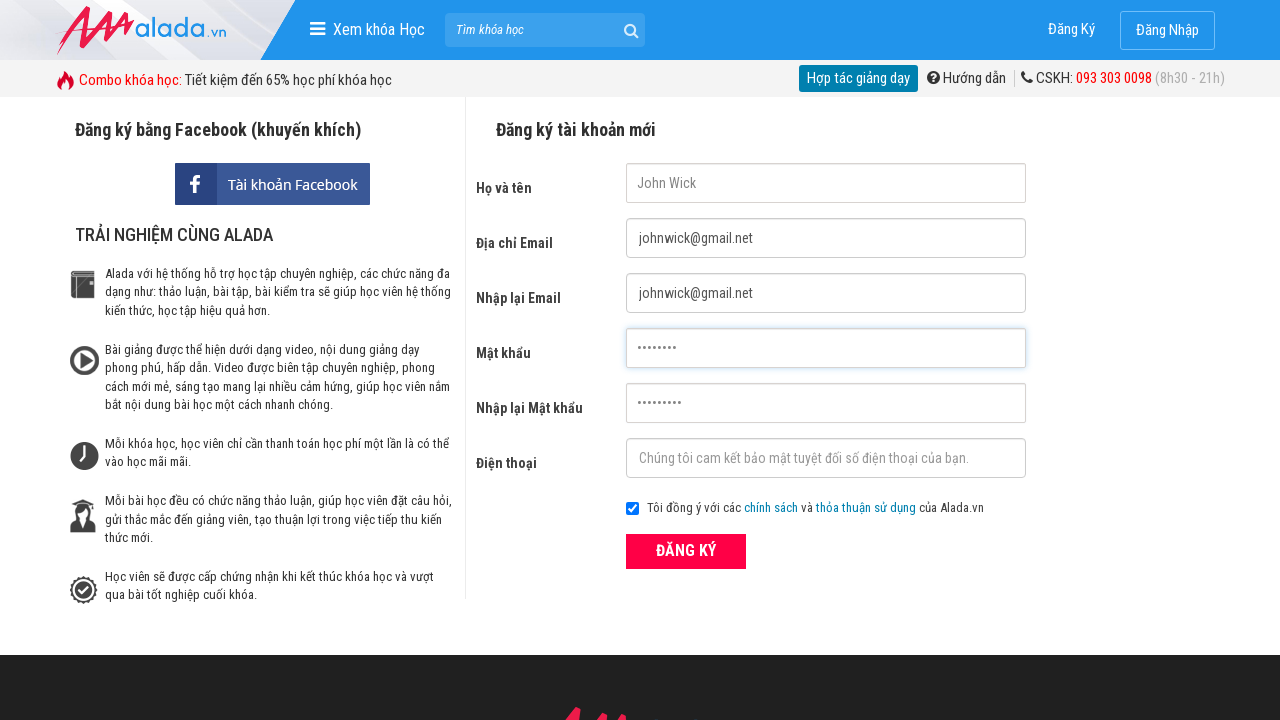

Filled phone field with '0987654321' on input#txtPhone
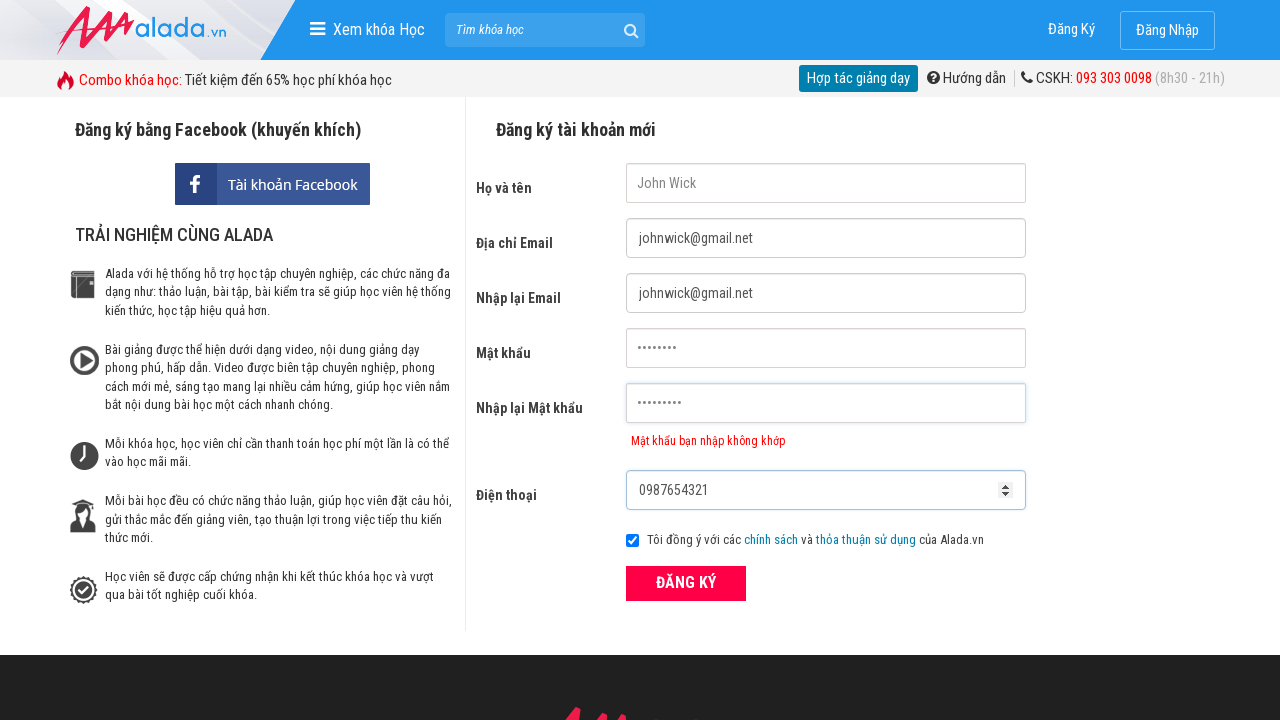

Clicked submit button to register with mismatched confirm password at (686, 583) on button[type='submit']
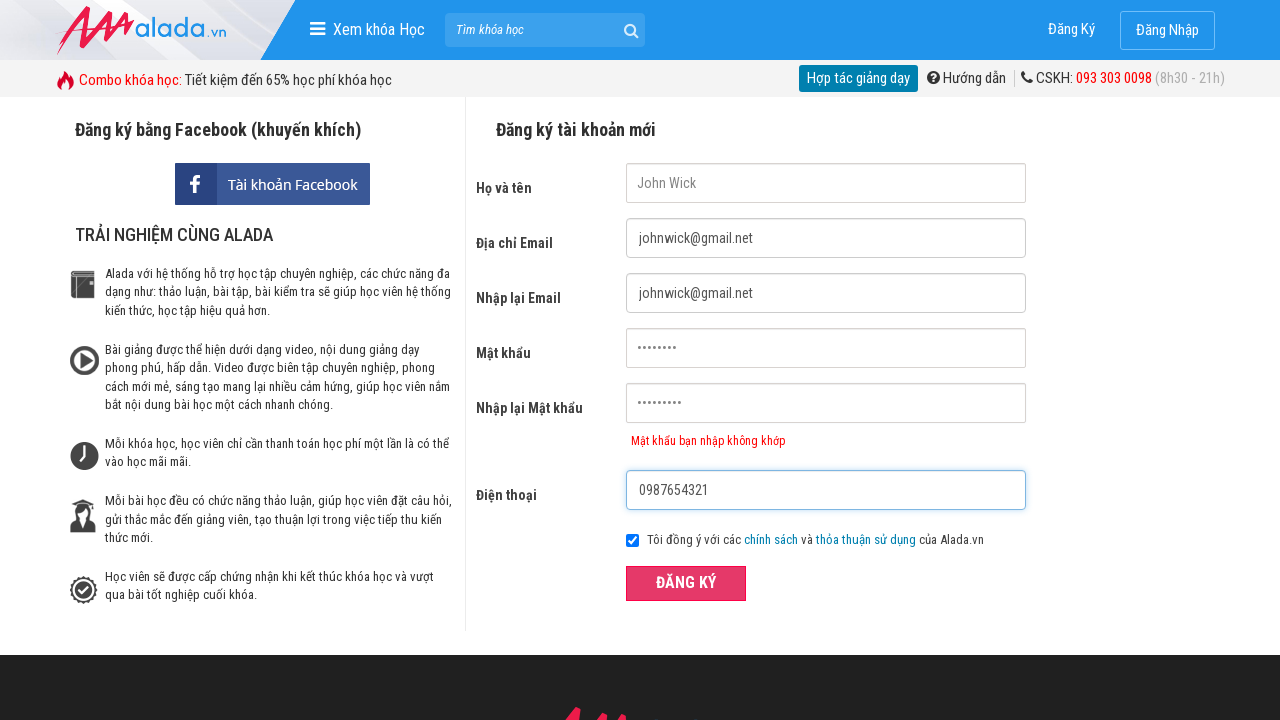

Confirm password error message appeared
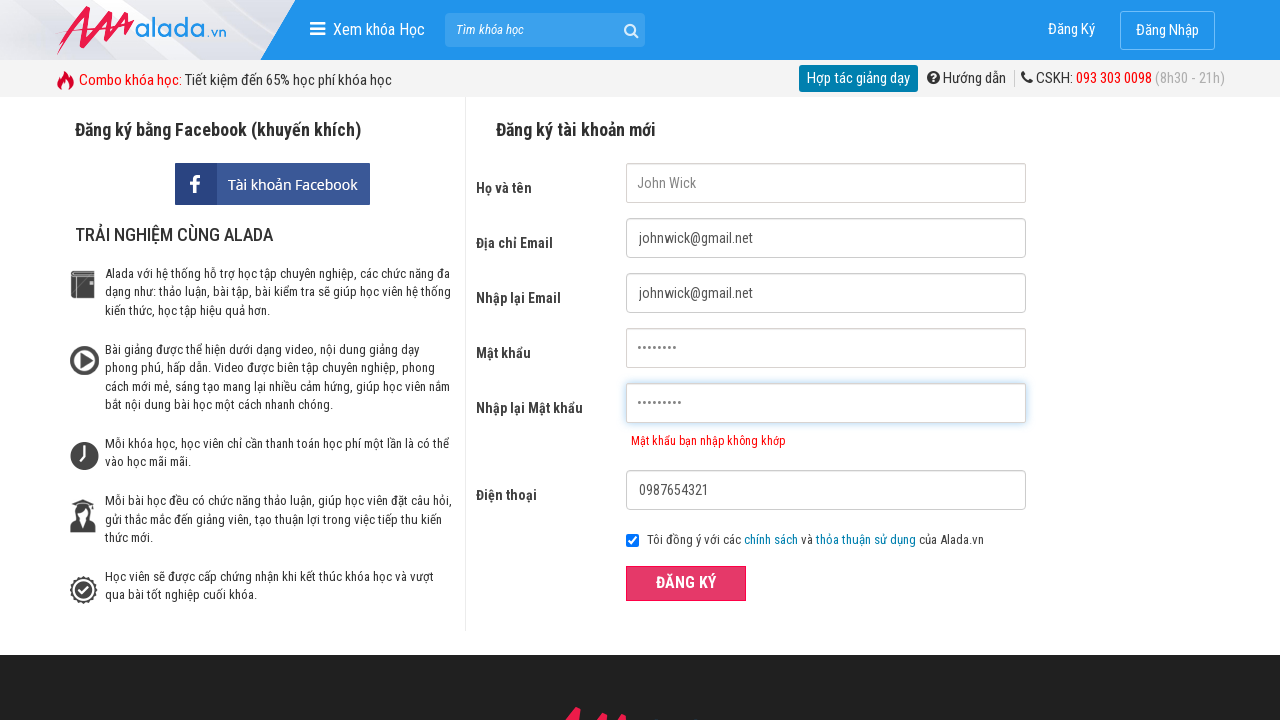

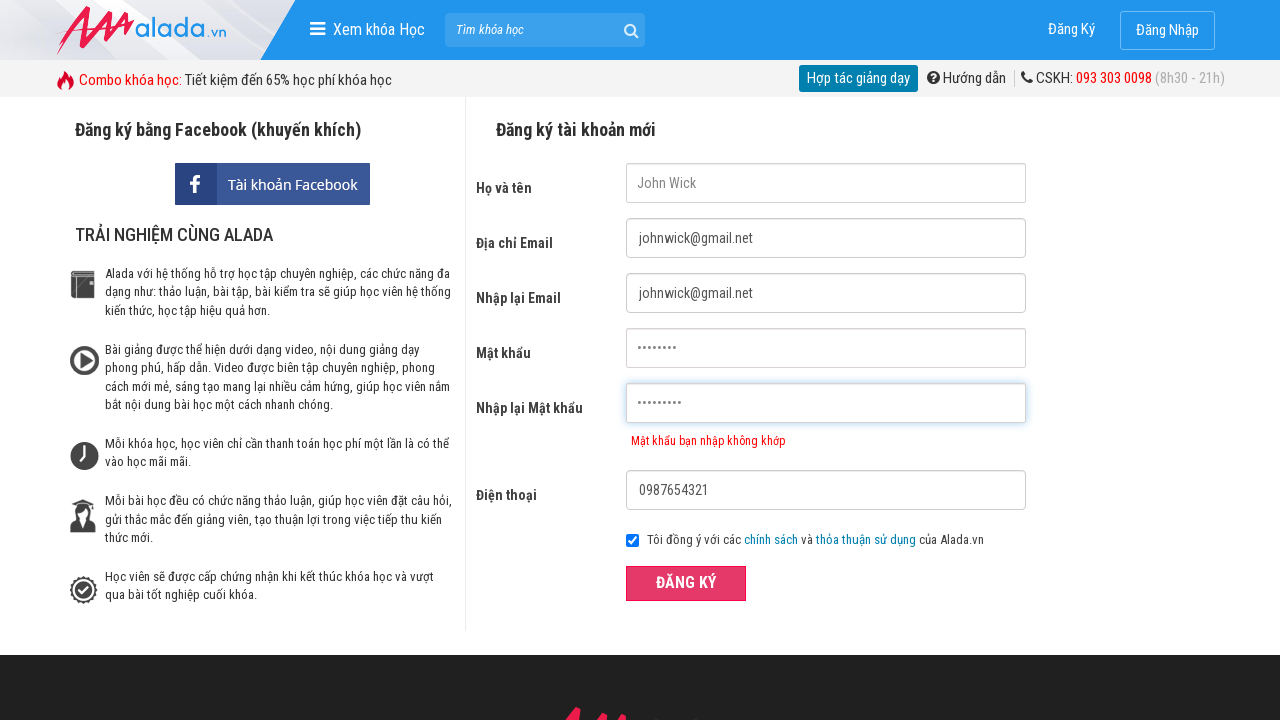